Simple navigation test that opens the VCTC Pune website and maximizes the browser window to verify the page loads correctly.

Starting URL: https://vctcpune.com/

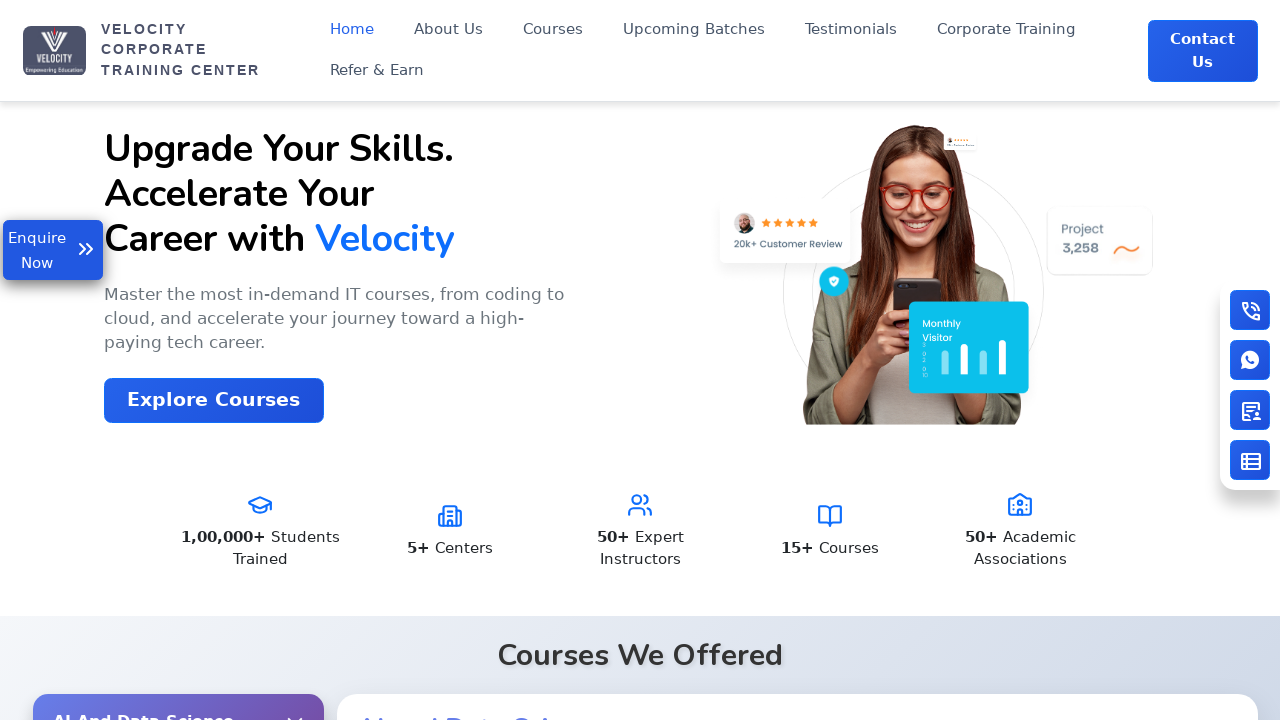

Waited for page to load completely (domcontentloaded state)
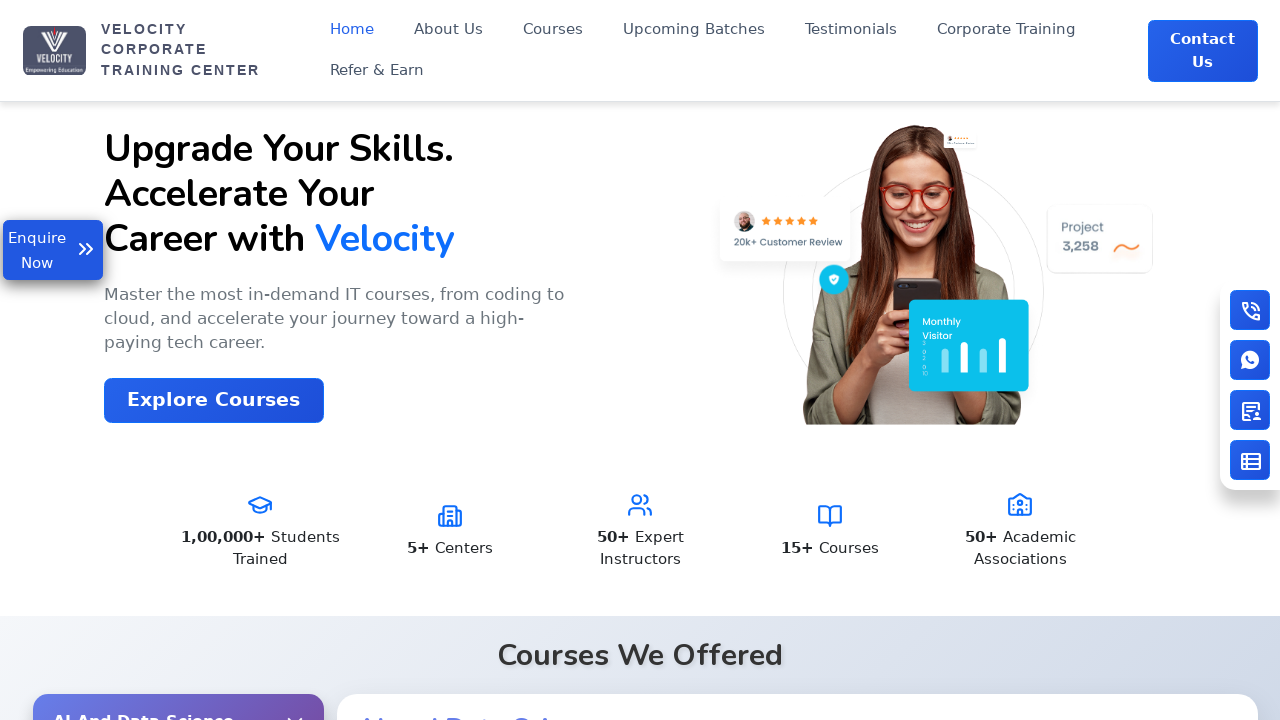

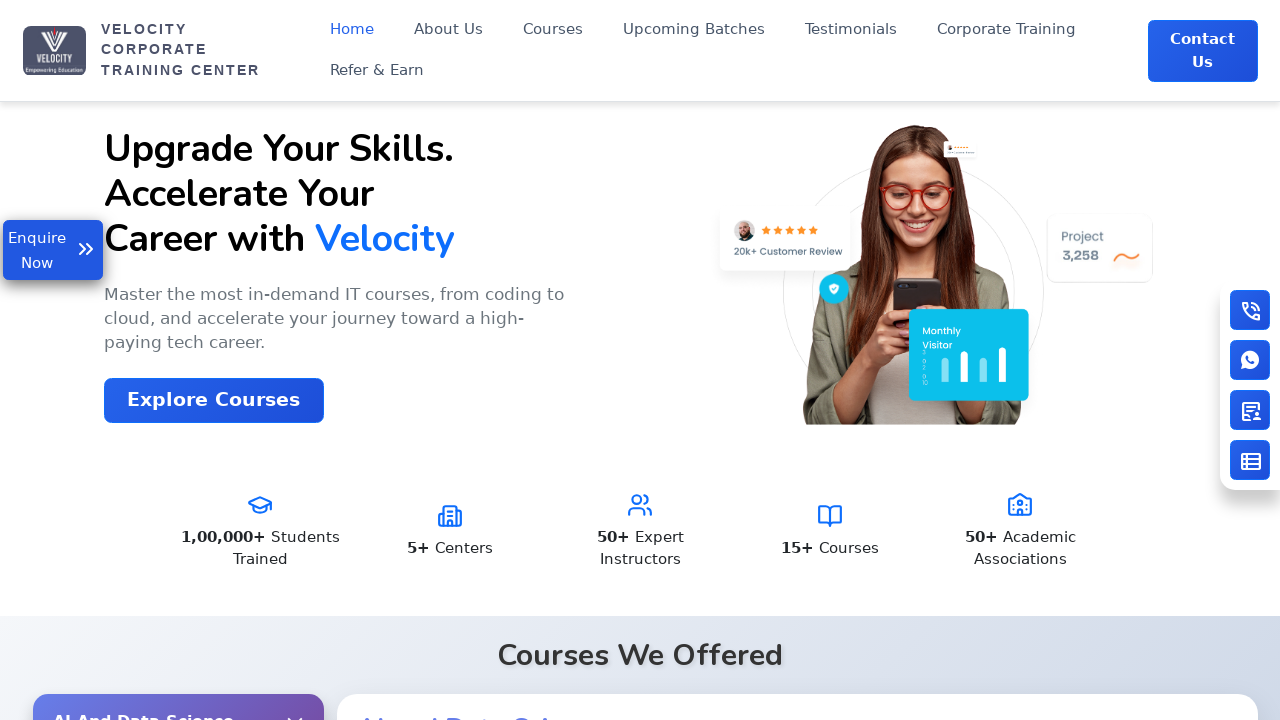